Tests browser navigation functionality including clicking a link, using back/forward buttons, navigating to a URL, and refreshing the page on the ToolsQA website.

Starting URL: http://www.toolsqa.com

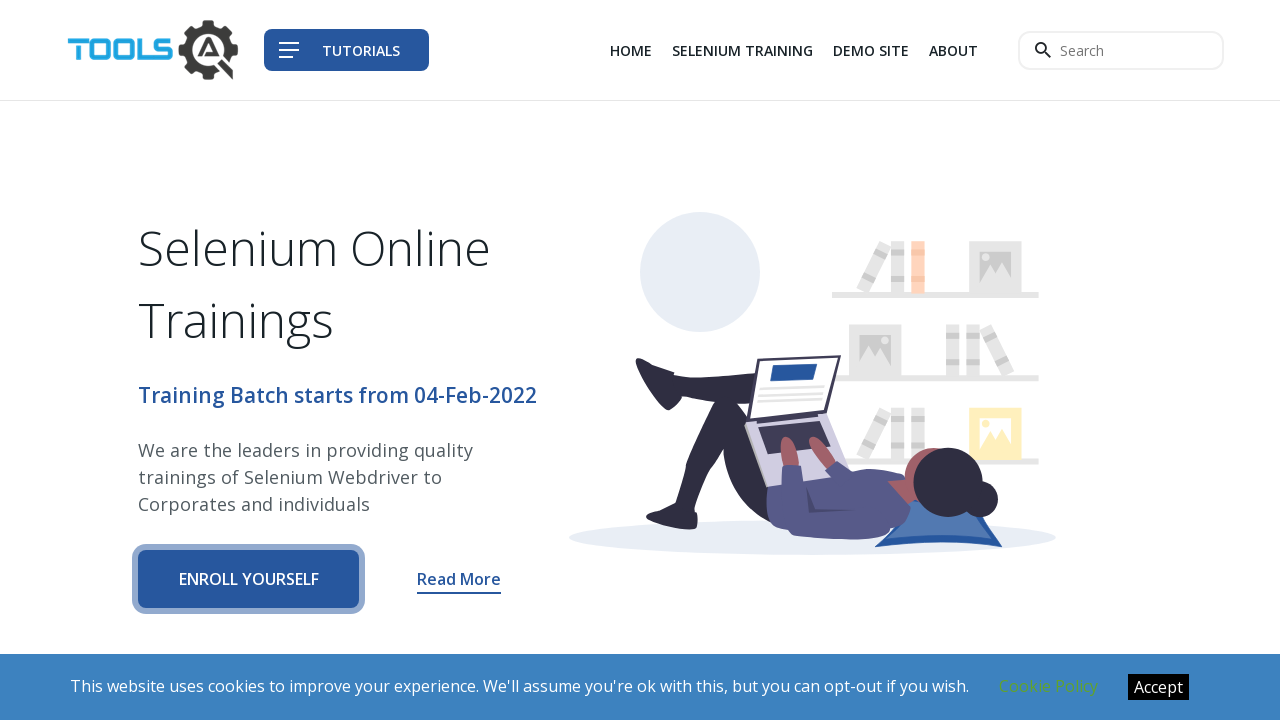

Clicked on the ABOUT link at (954, 50) on text=ABOUT
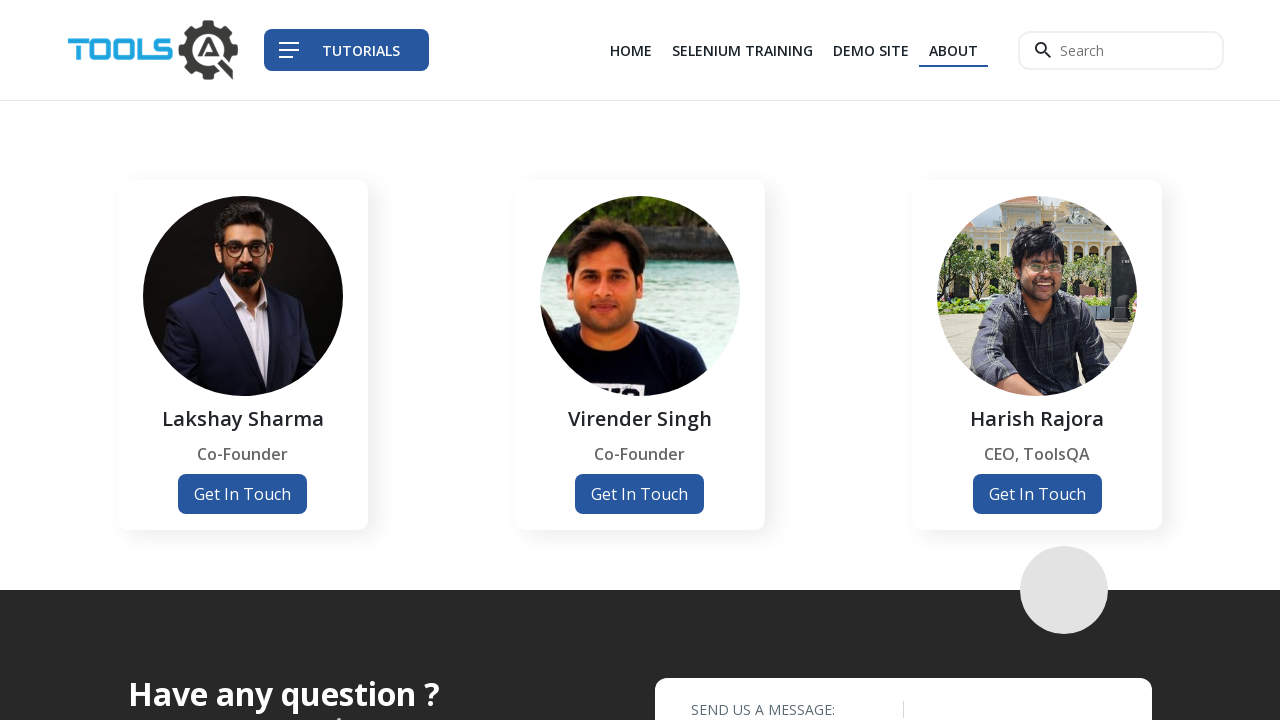

Page loaded after clicking ABOUT link
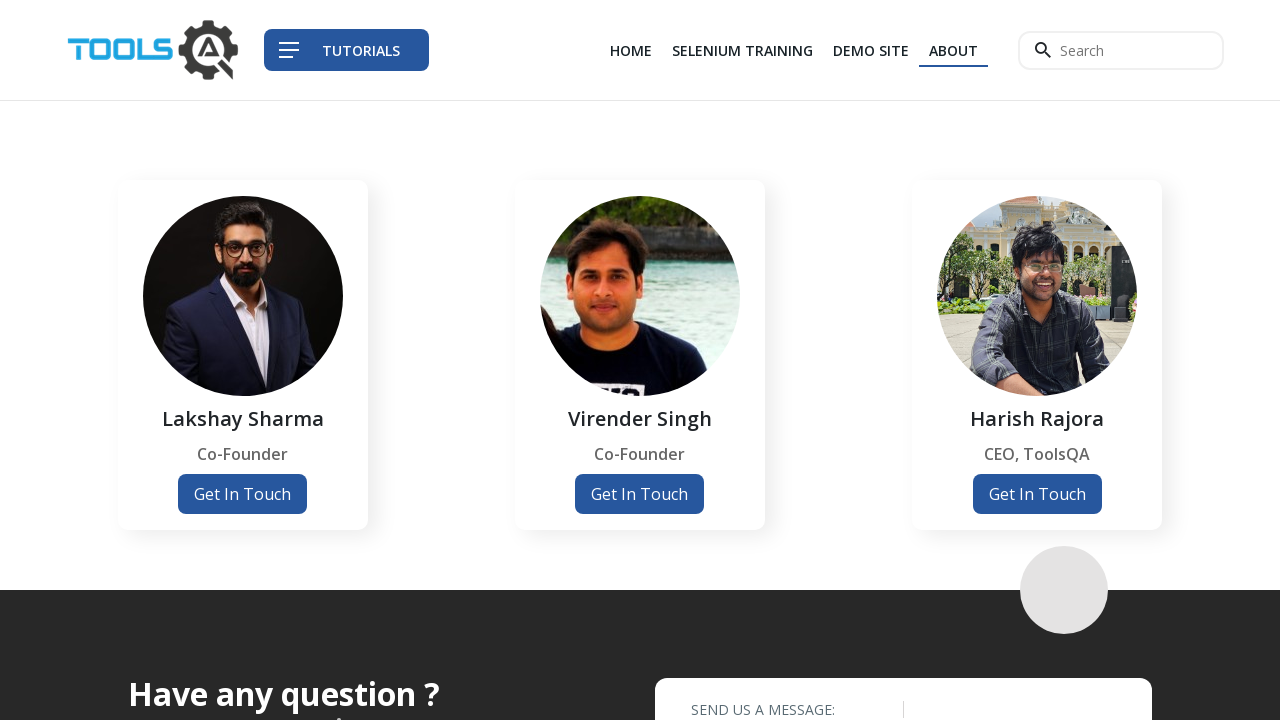

Navigated back to the previous page using back button
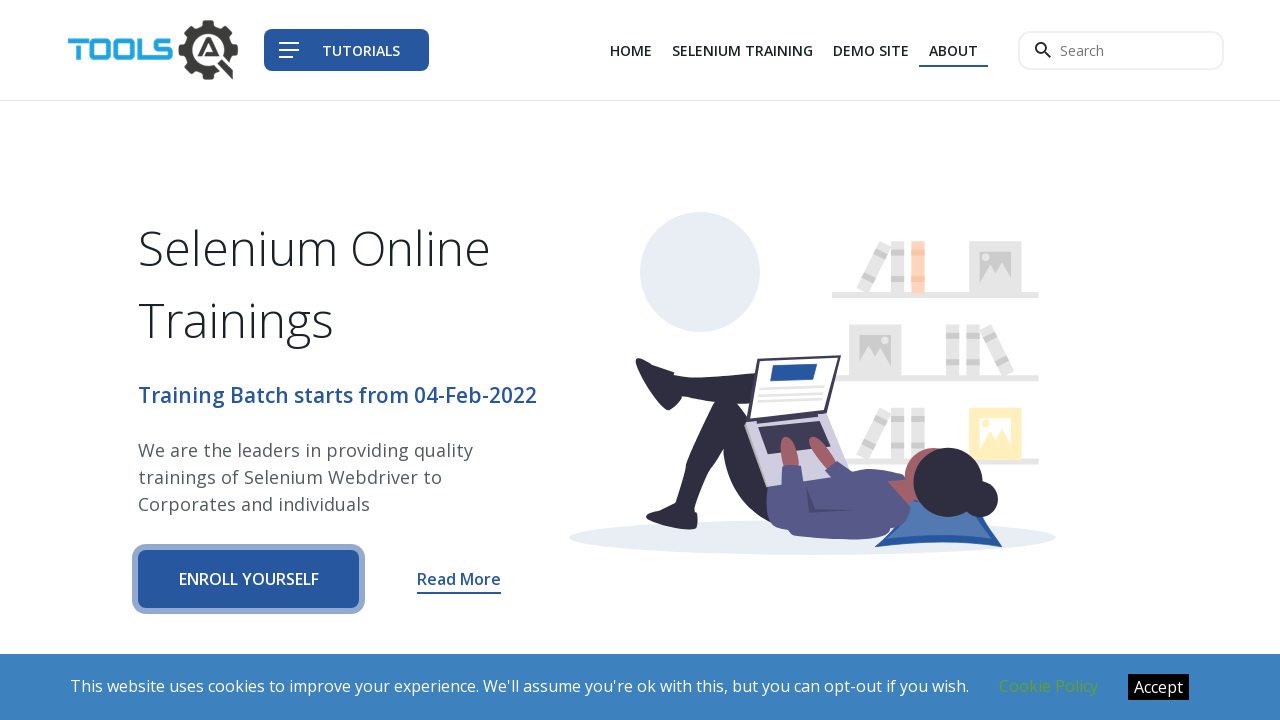

Navigated forward using forward button
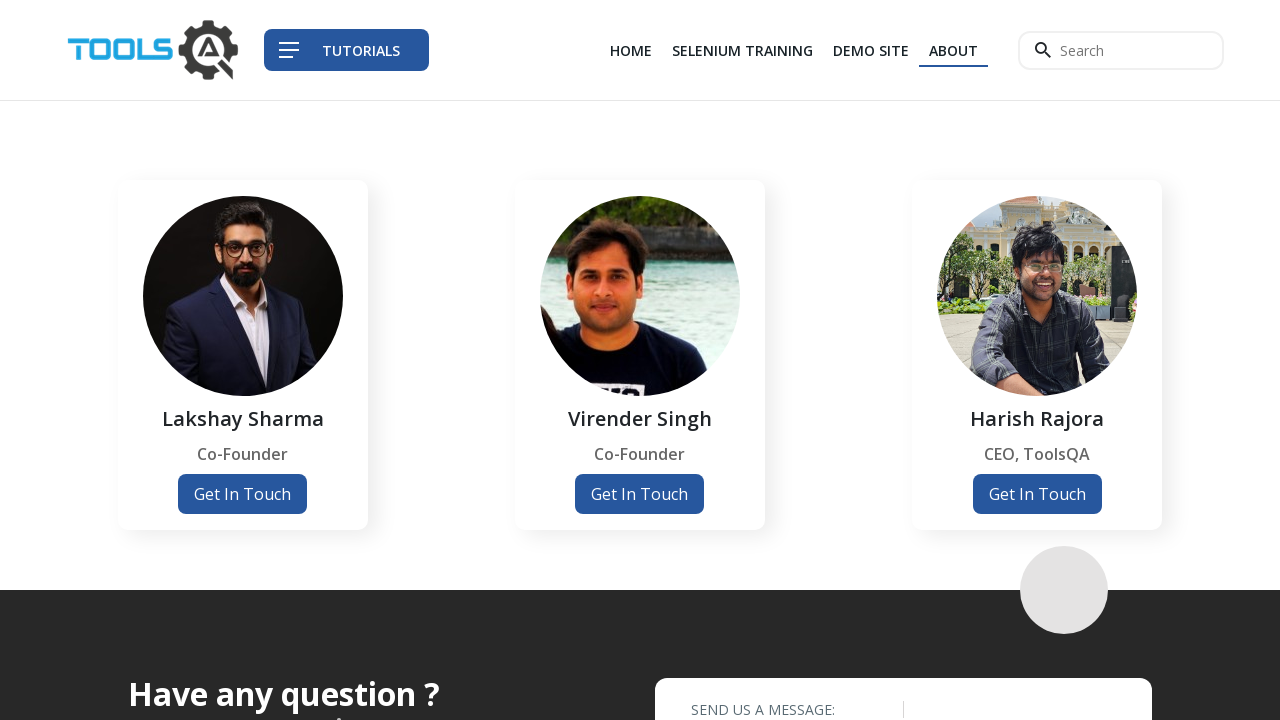

Navigated directly to http://www.toolsqa.com
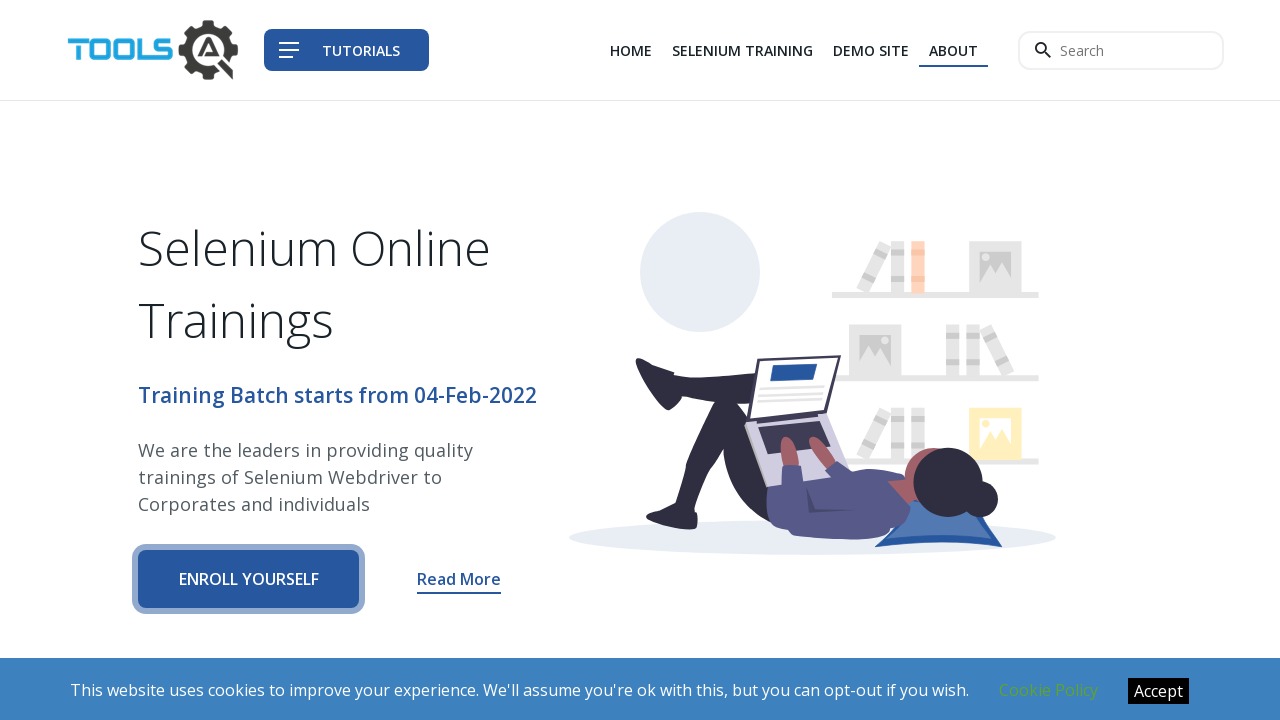

Refreshed the page
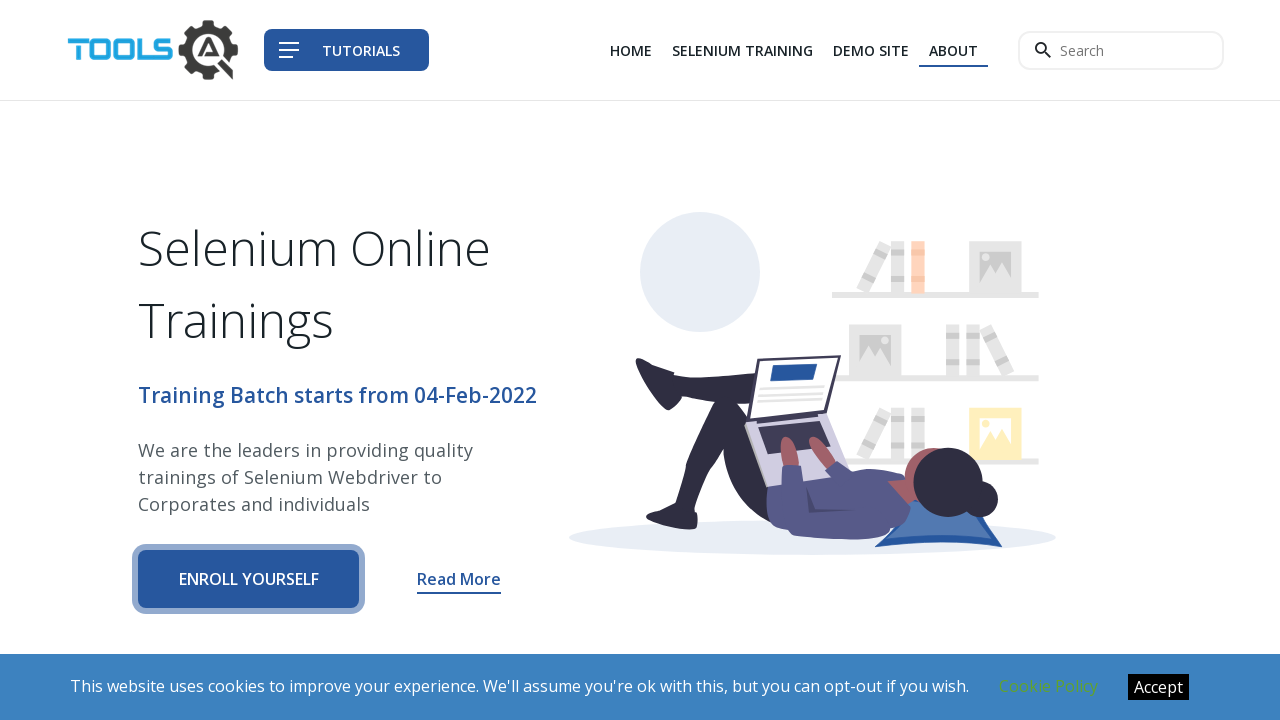

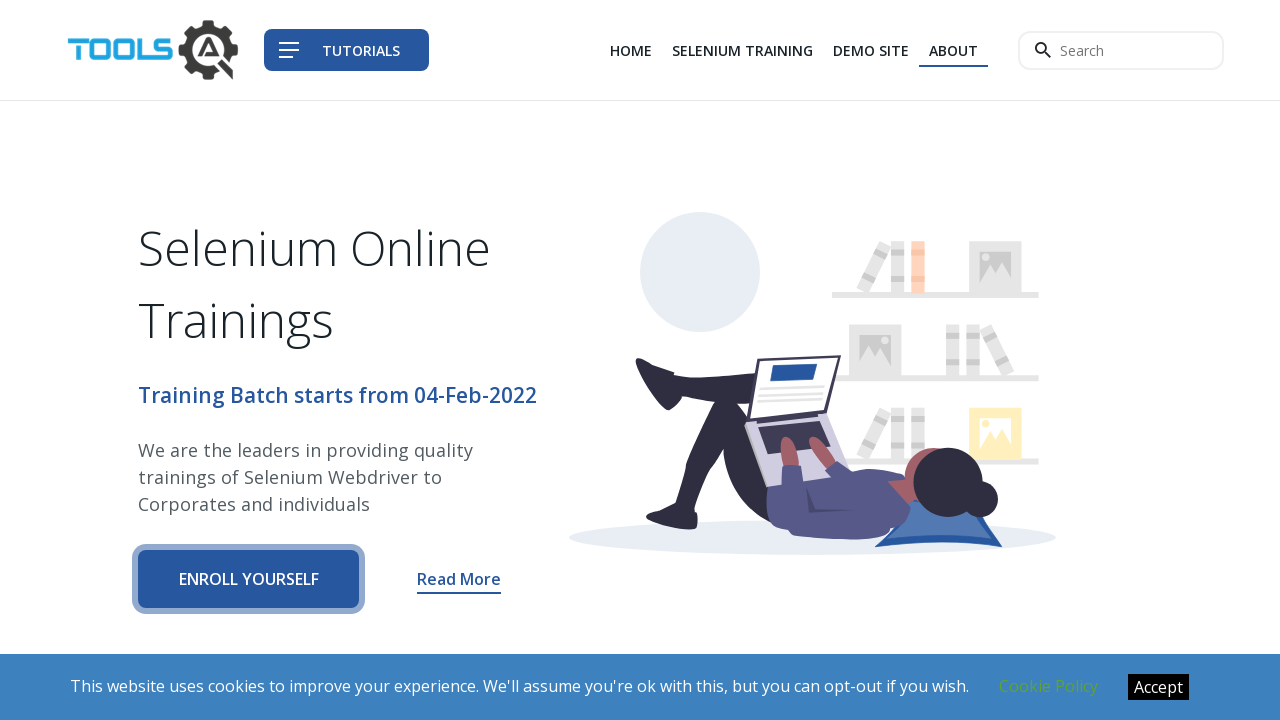